Tests product search functionality on an e-commerce site by typing 'ca' in the search bar and verifying that filtered products are displayed

Starting URL: https://rahulshettyacademy.com/seleniumPractise/#/

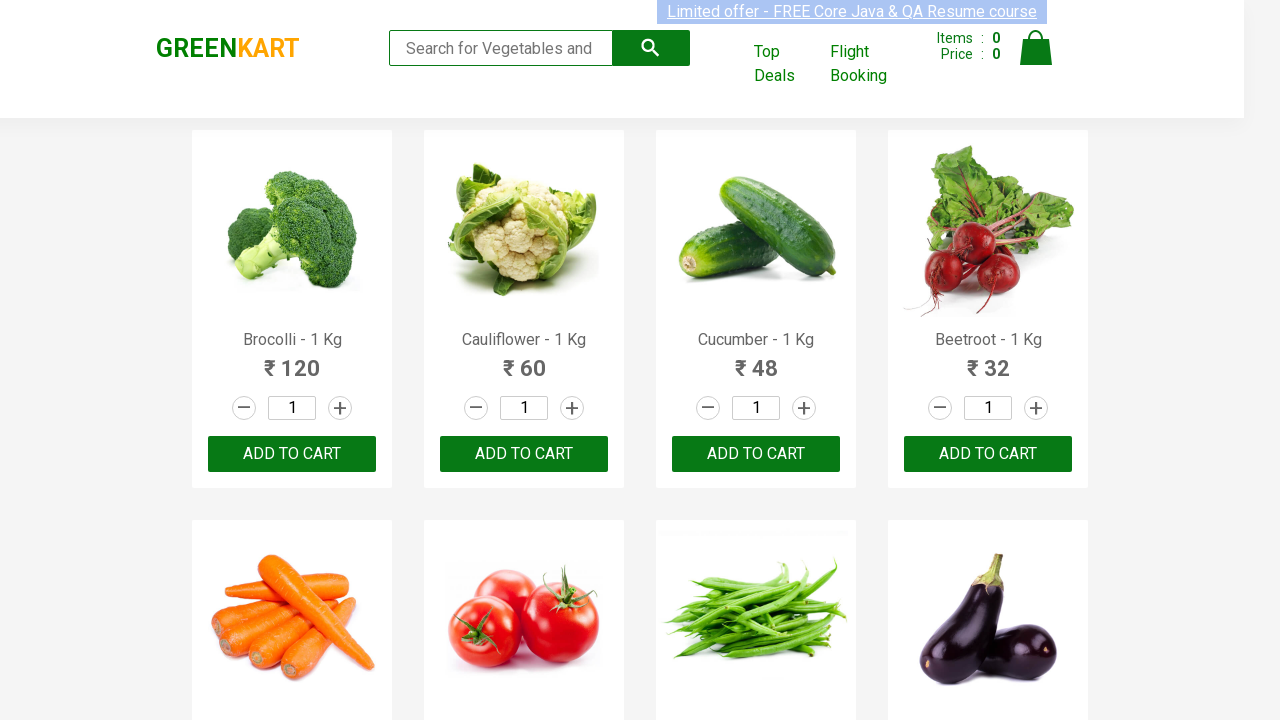

Typed 'ca' in the search field to filter products on .search-keyword
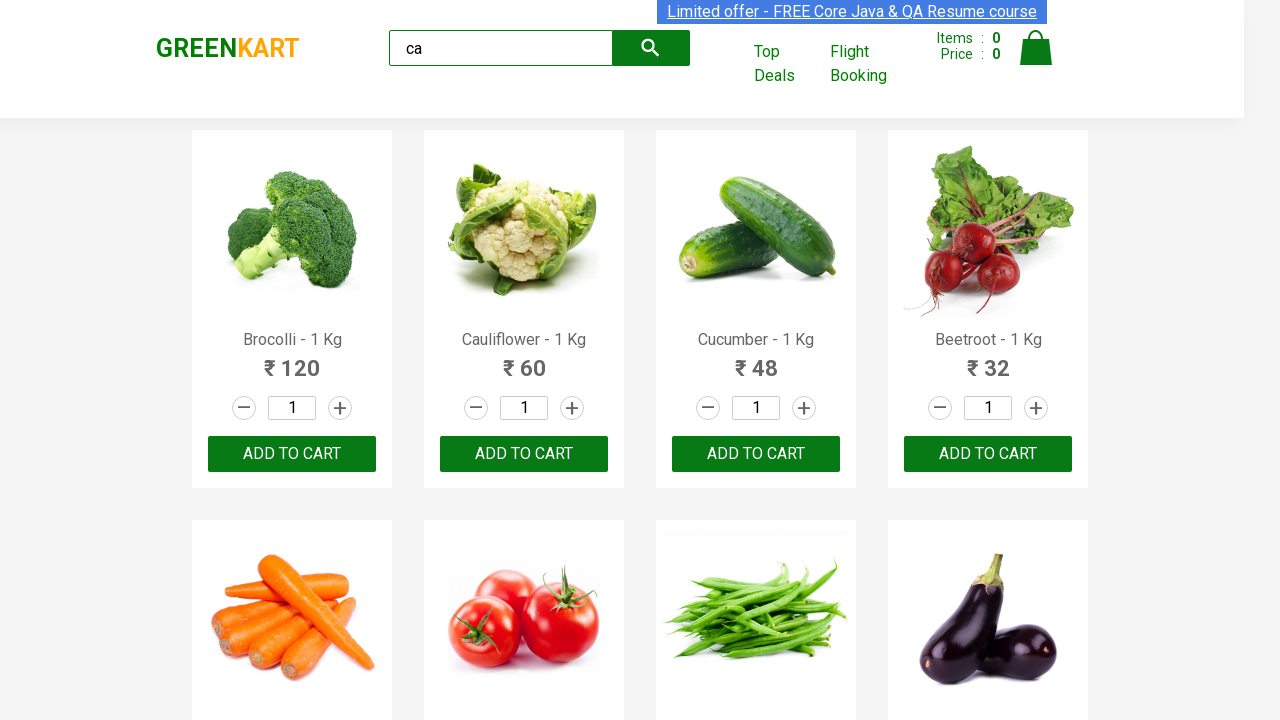

Waited for filtered products to load
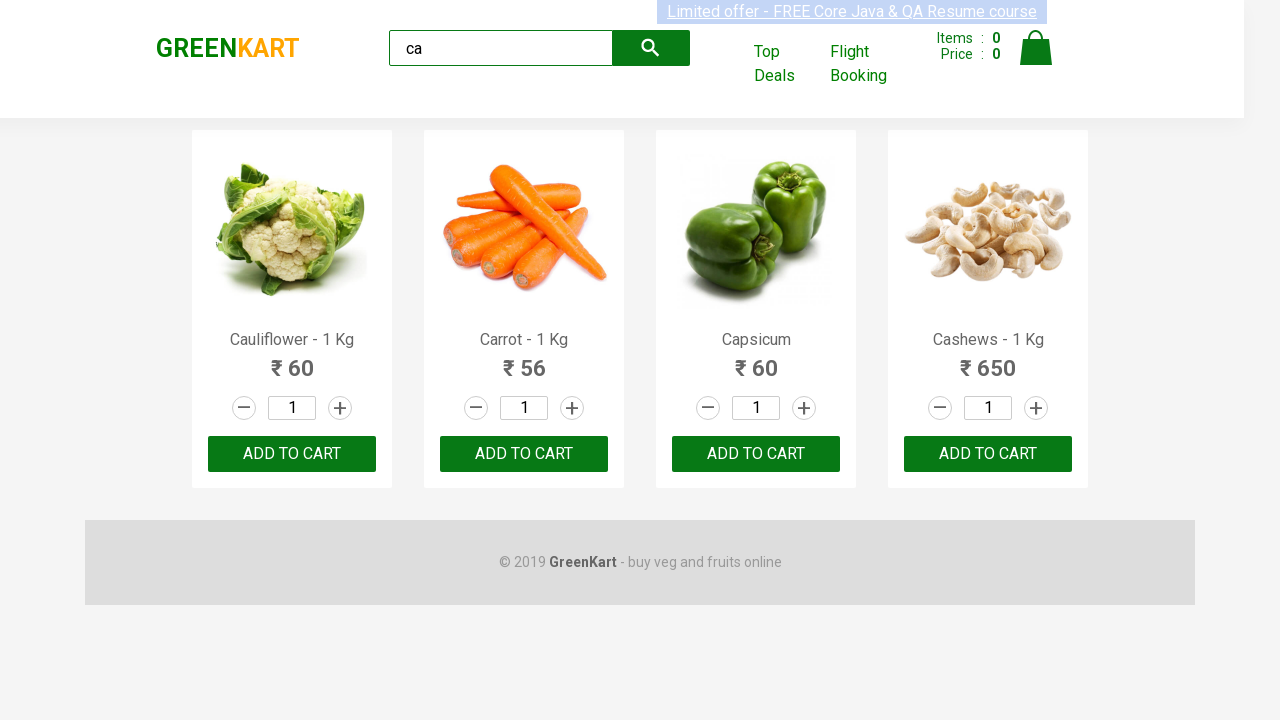

Located all product elements on the page
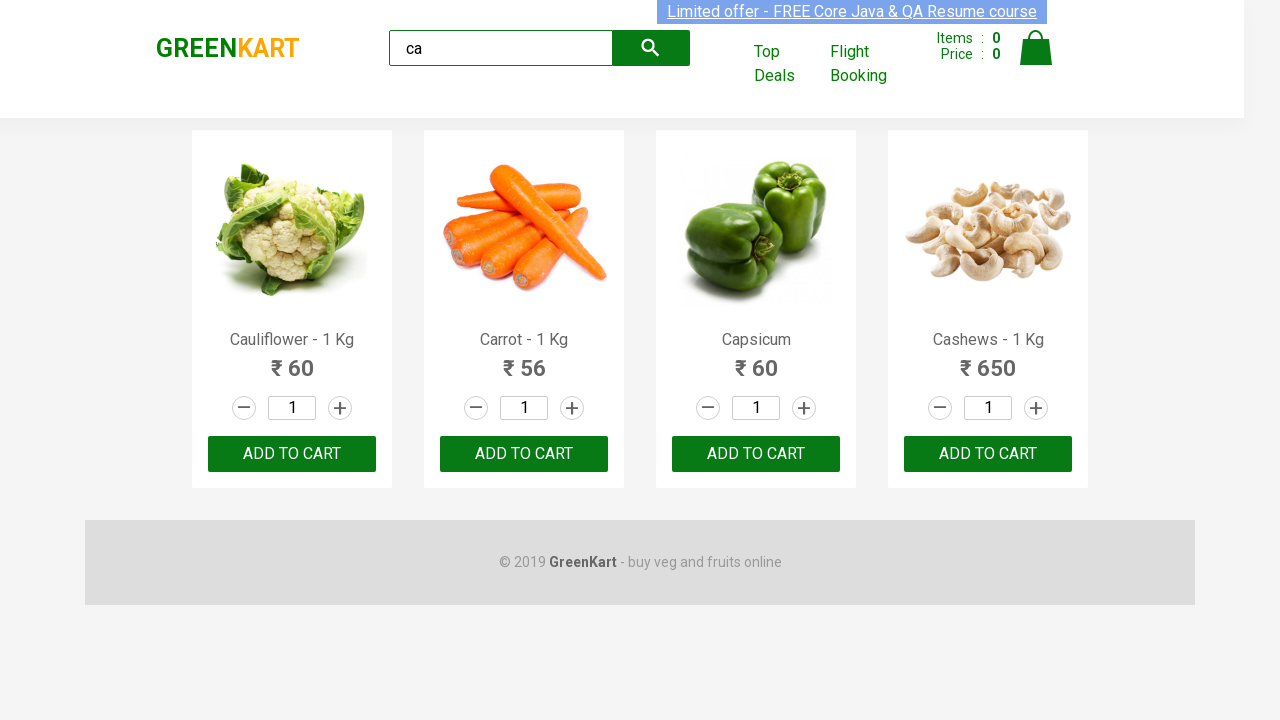

Verified that the first filtered product is visible
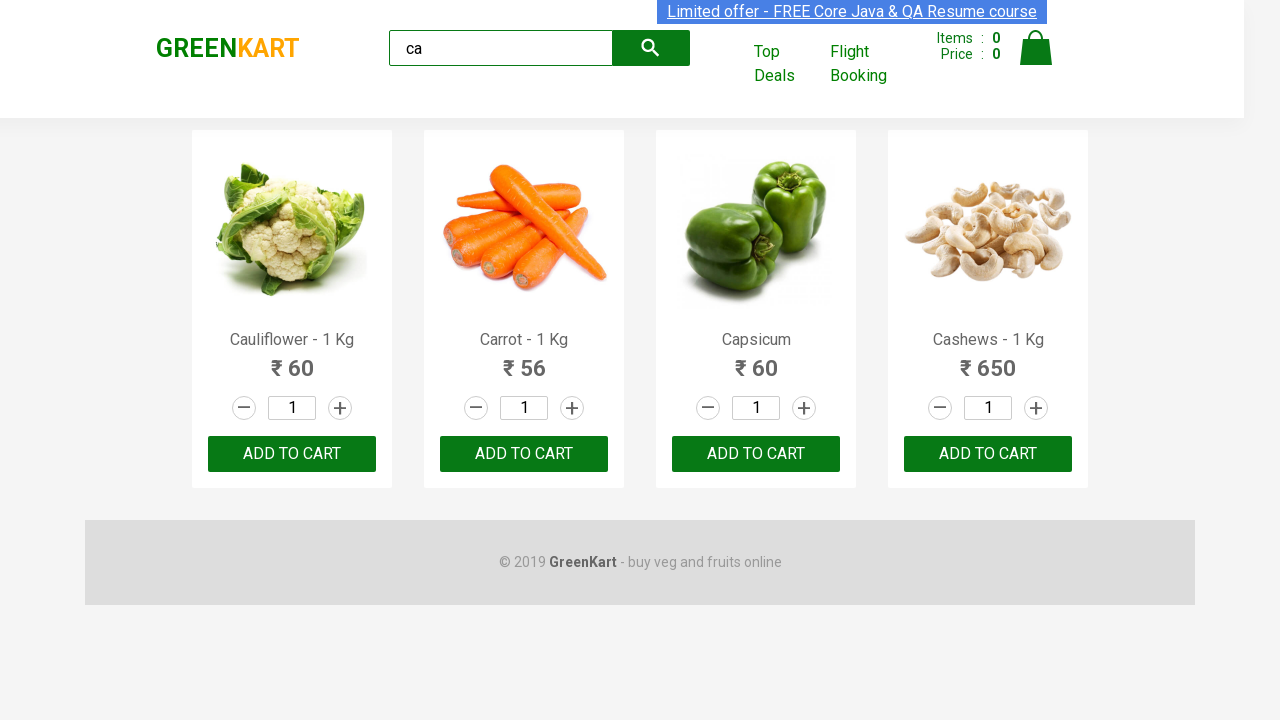

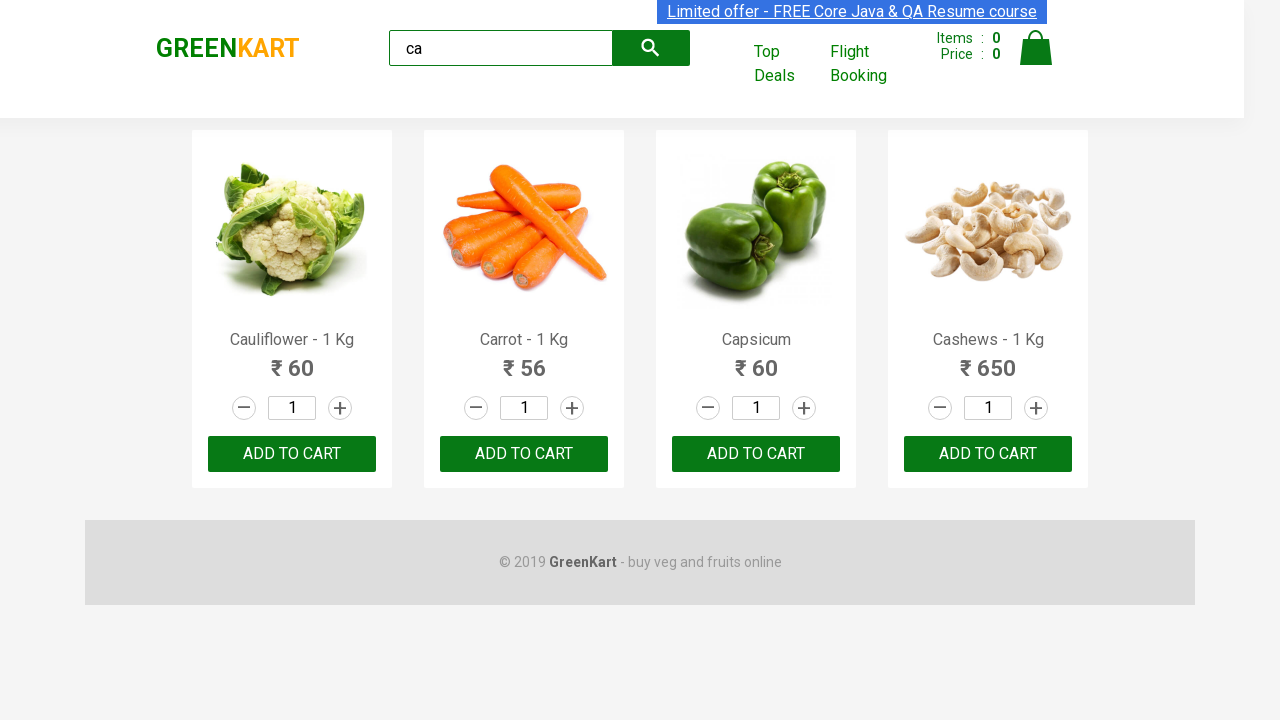